Tests successful registration by filling all form fields including first name, last name, email, phone, and address, then submitting and verifying success message

Starting URL: https://suninjuly.github.io/registration1.html

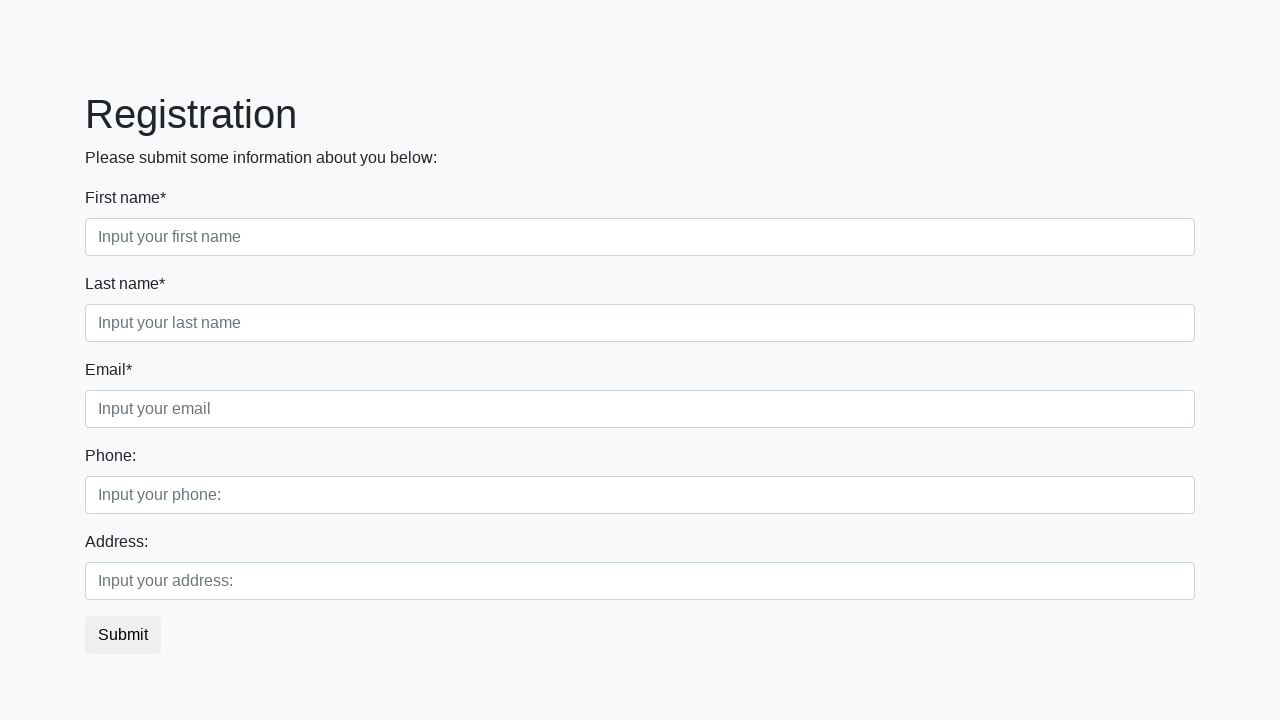

Filled first name field with 'John' on .first_block .form-group:nth-child(1) input
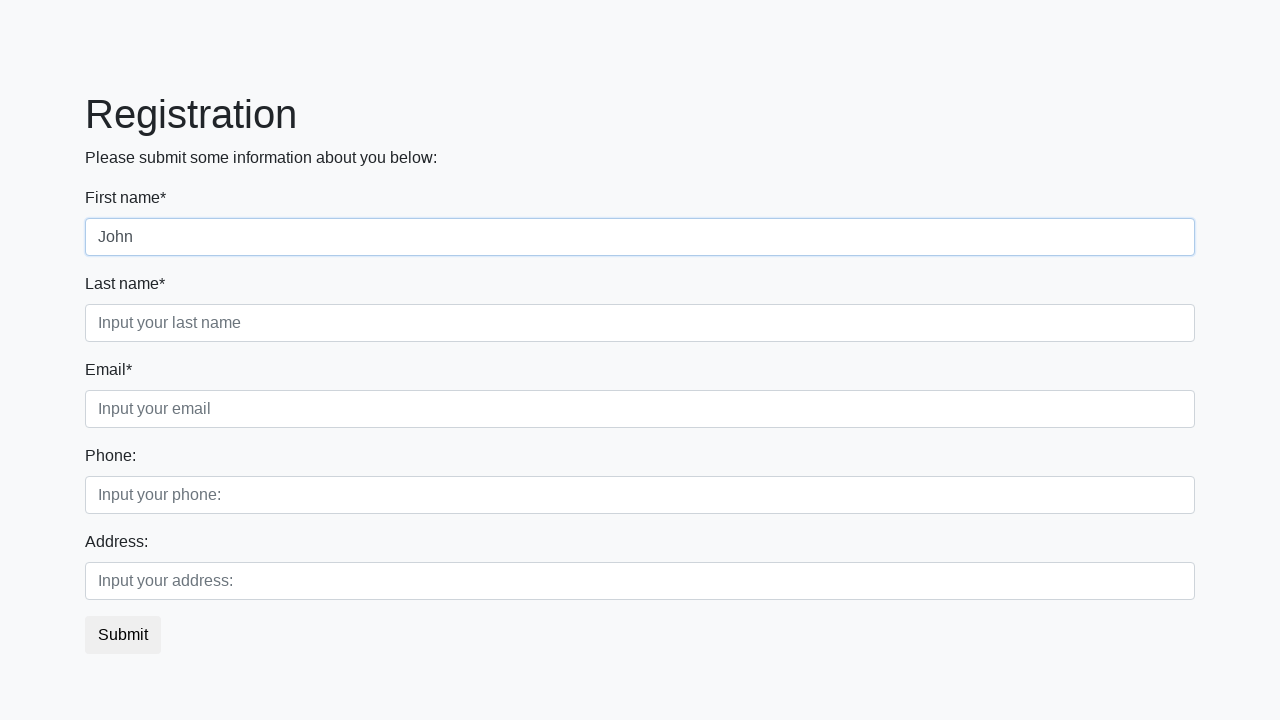

Filled last name field with 'Maverick' on //div[@class='first_block']//input[@class='form-control second']
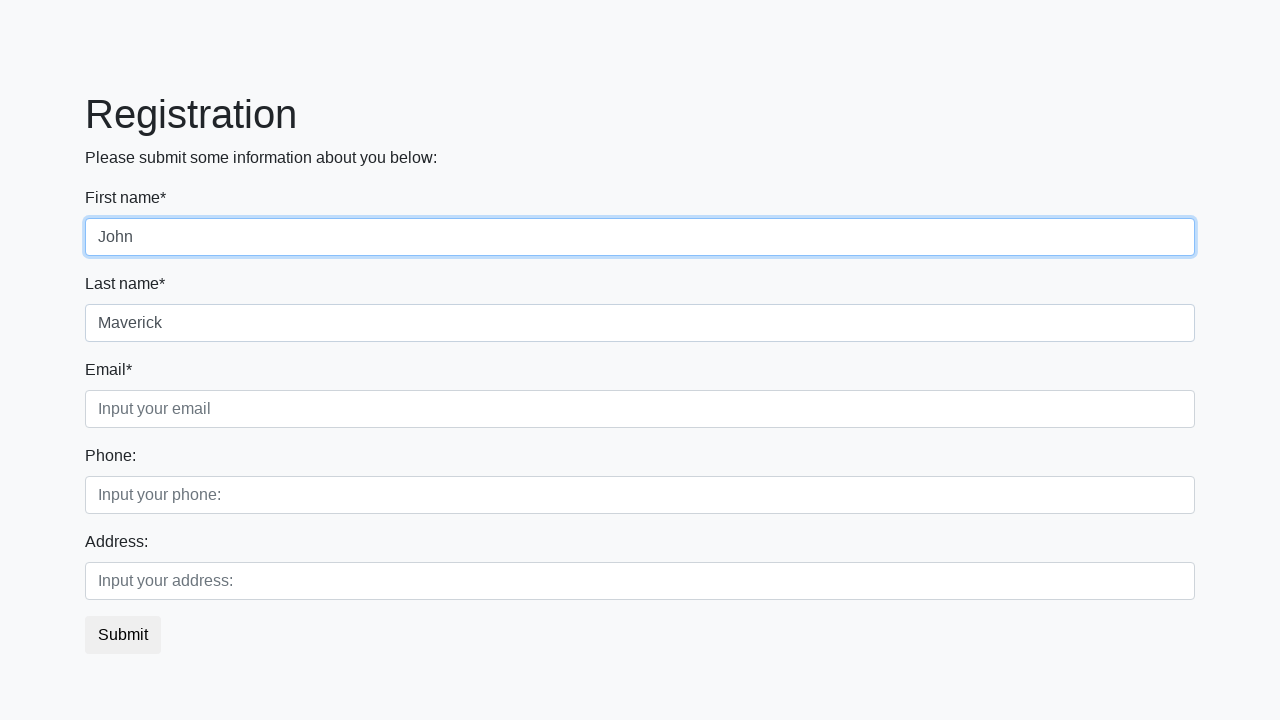

Filled email field with 'jo_mav@gmail.com' on //div[@class='first_block']//input[@class='form-control third']
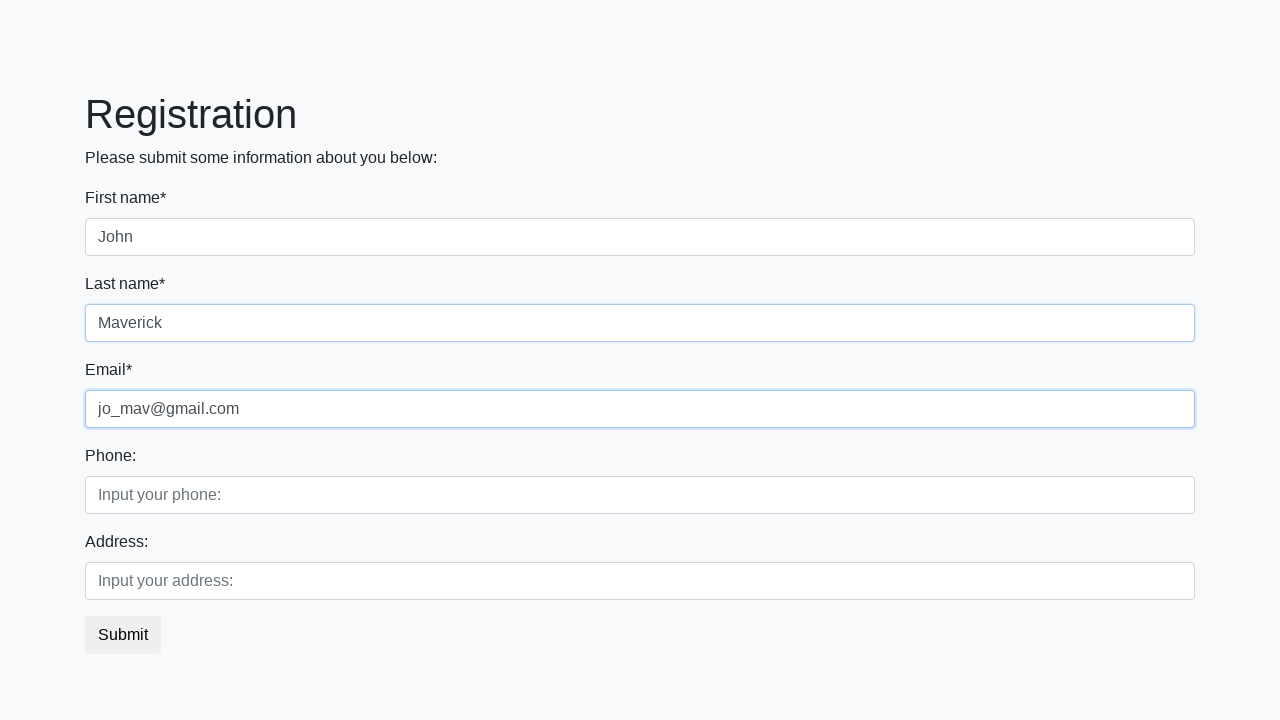

Filled phone field with '+4915175589654' on //div[@class='second_block']//input[@class='form-control first']
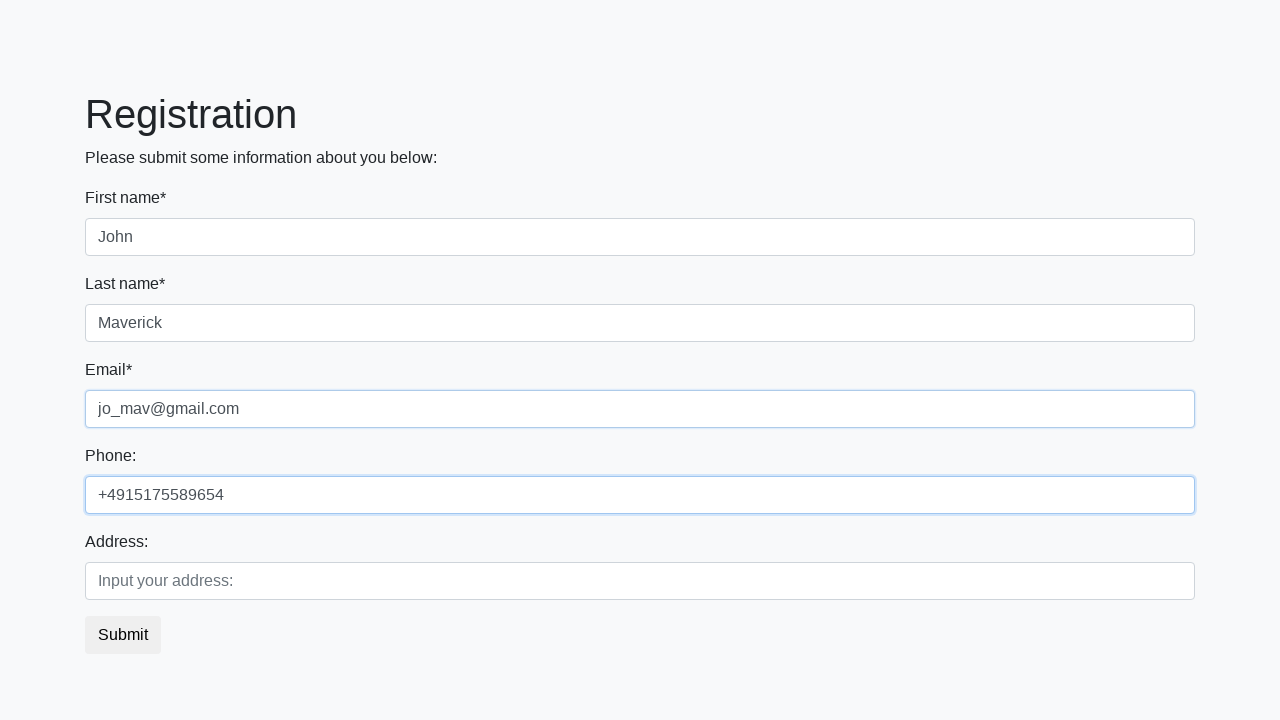

Filled address field with 'wersernstrasse - 11' on //div[@class='second_block']//input[@class='form-control second']
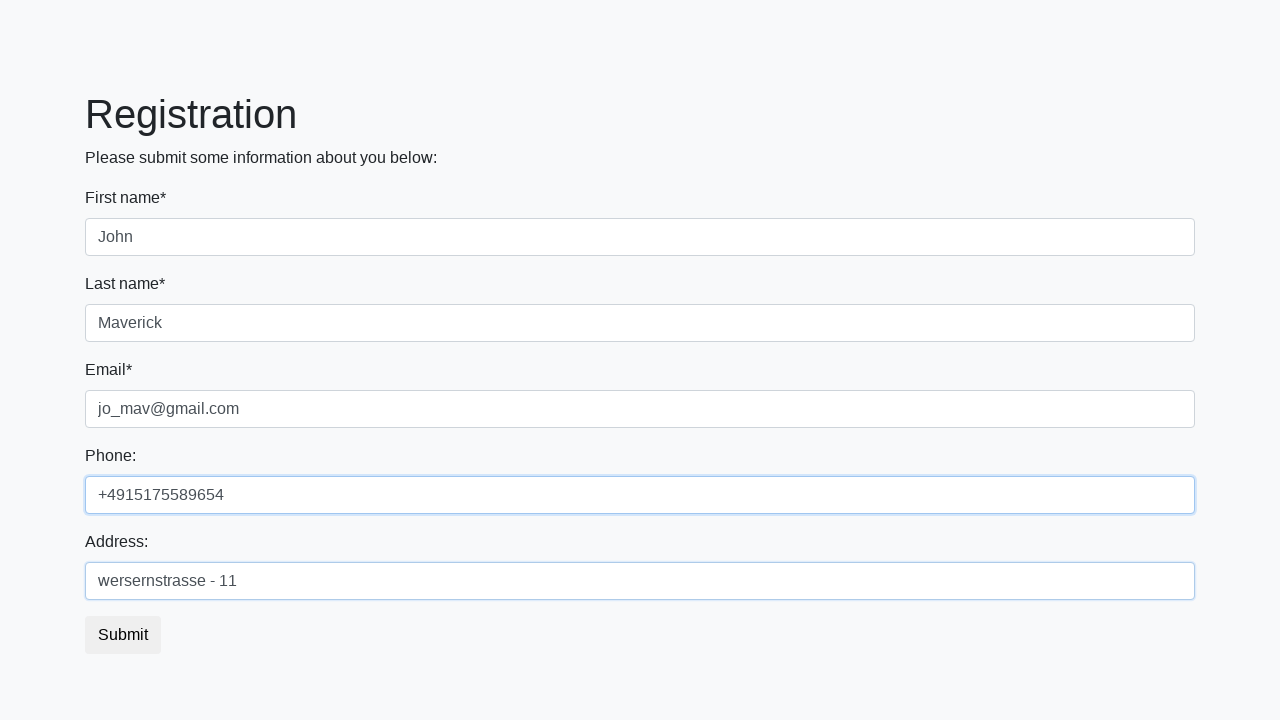

Clicked submit button to register at (123, 635) on xpath=//button[@class='btn btn-default']
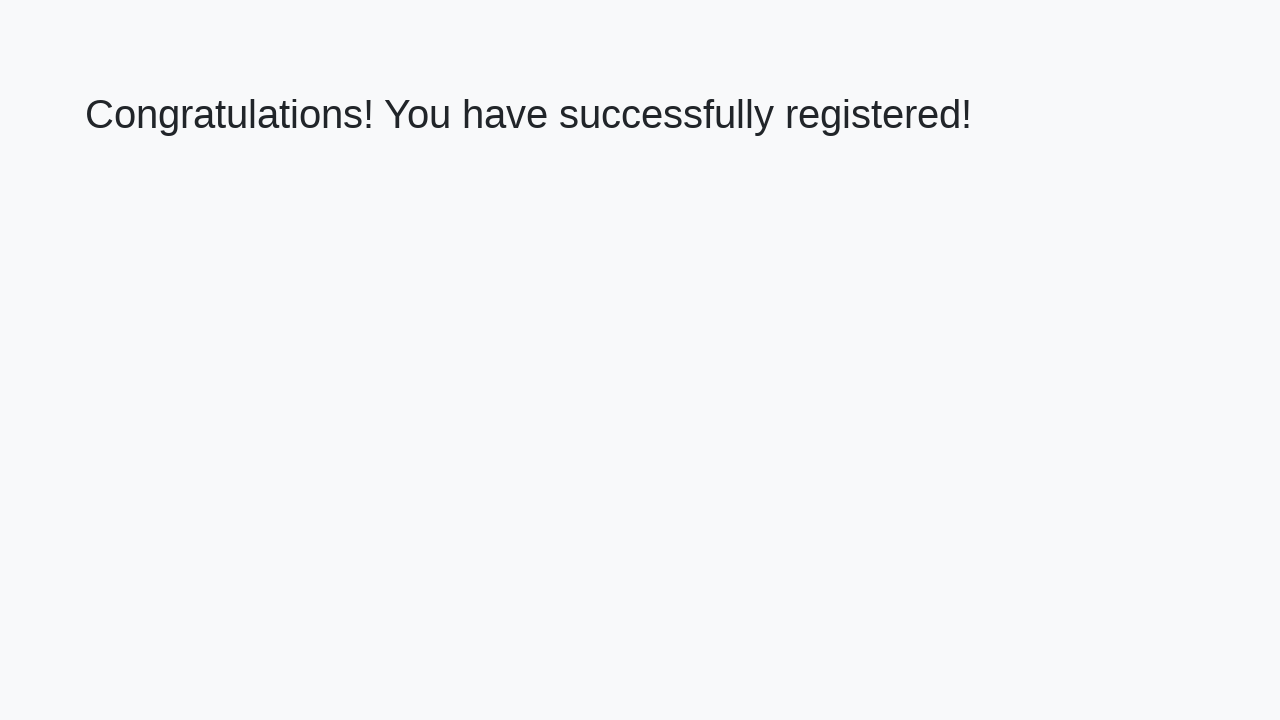

Success message header loaded
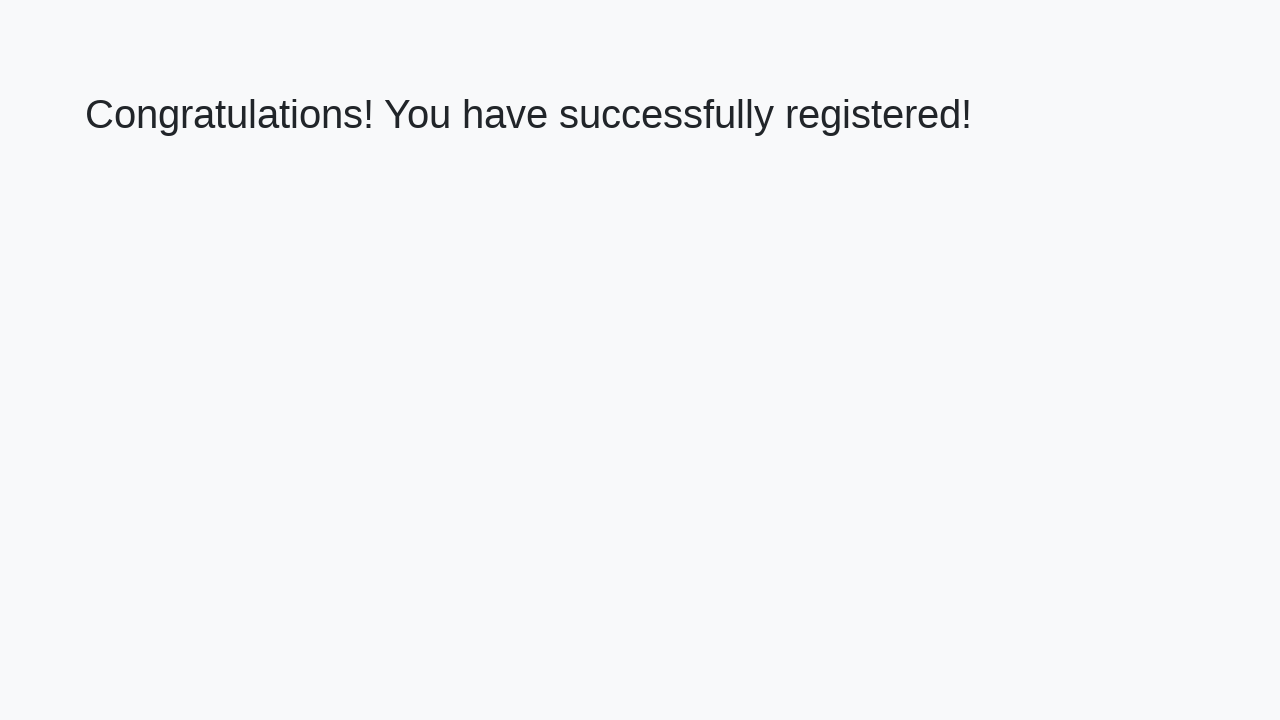

Retrieved success message text
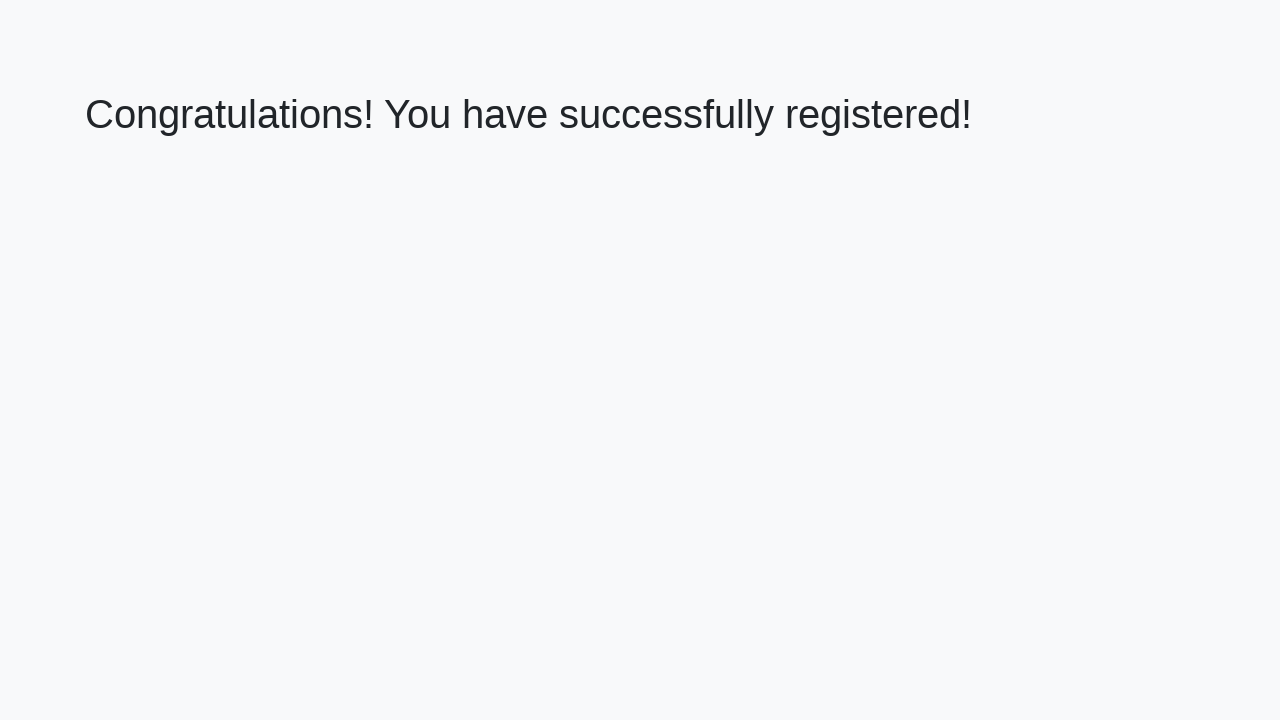

Verified success message contains expected text
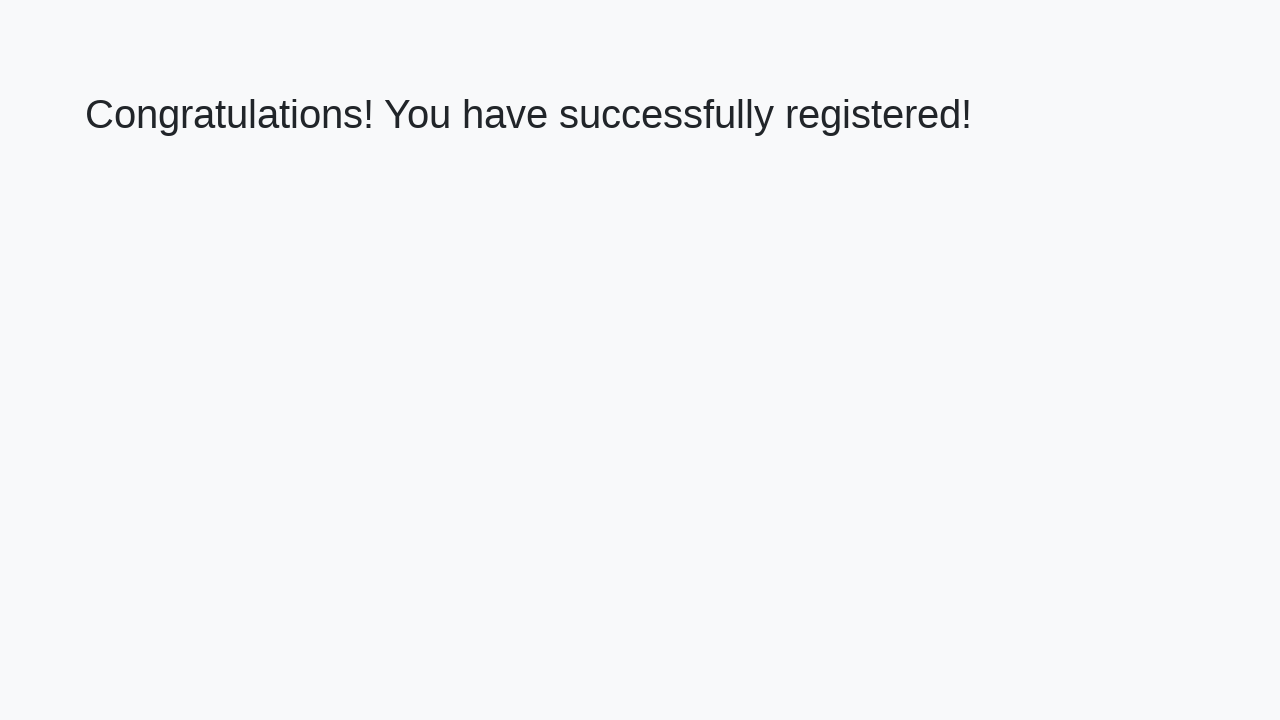

Verified URL contains 'registration_result.html?'
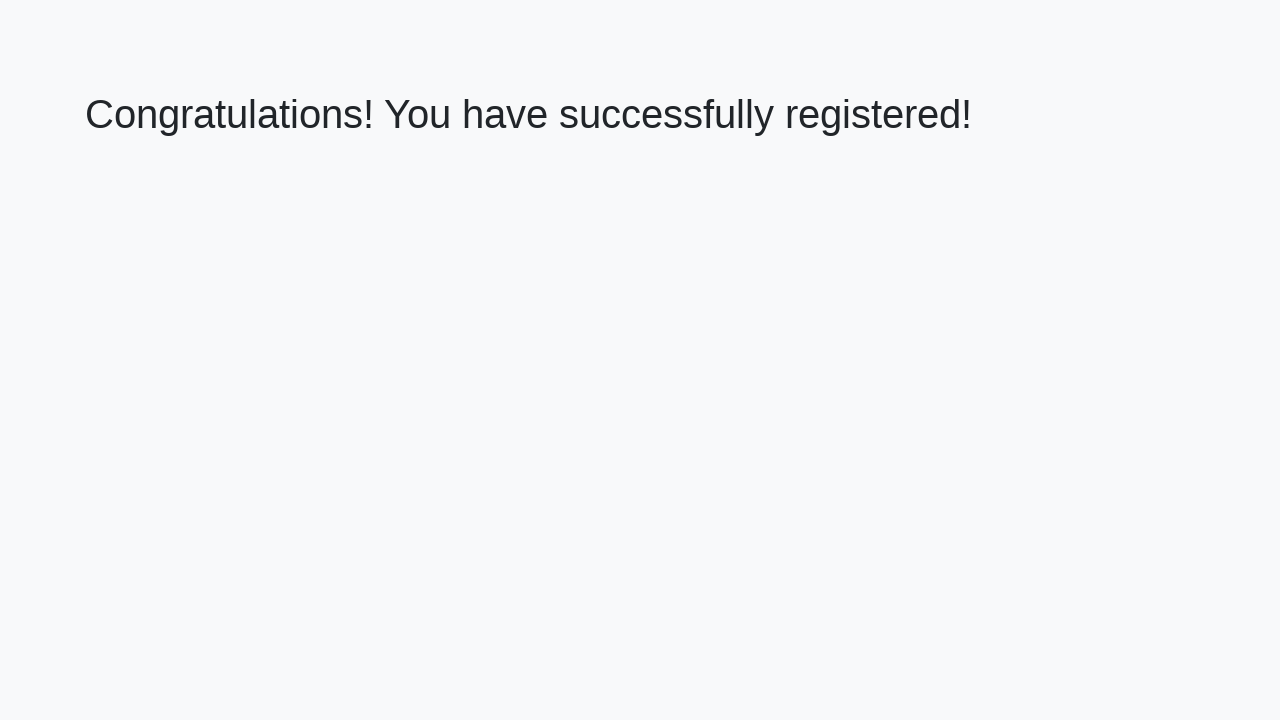

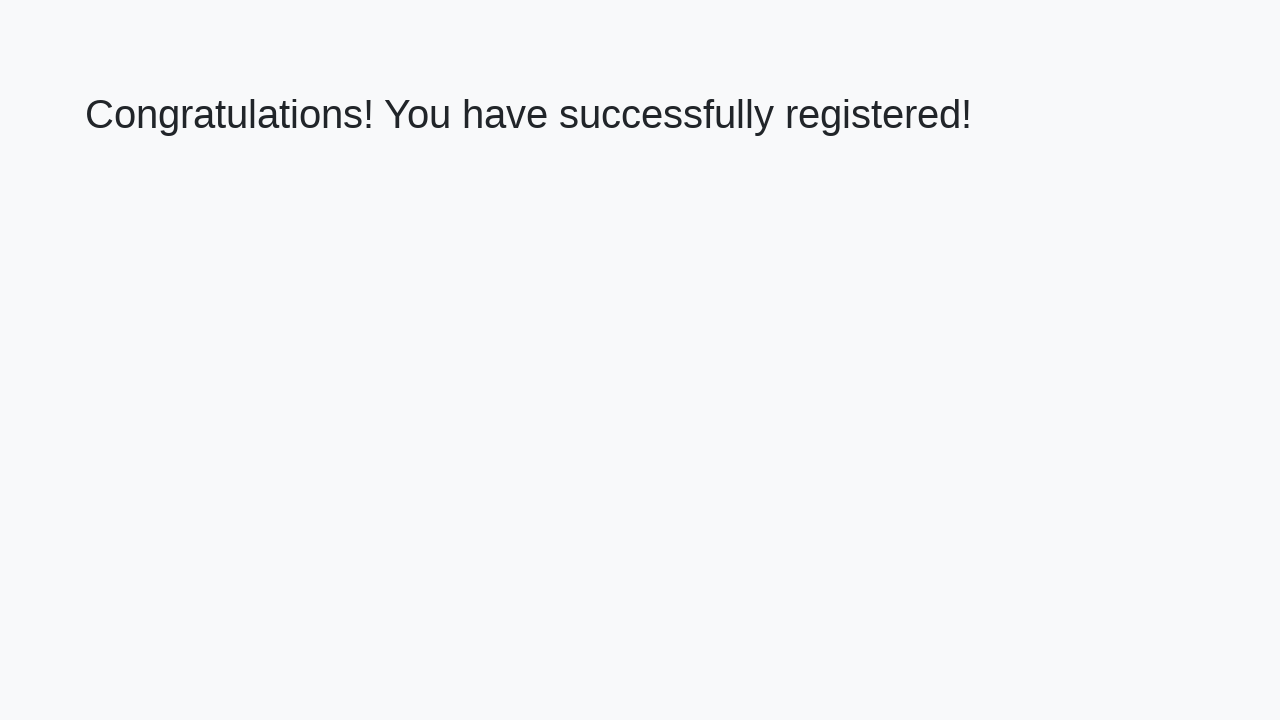